Navigates through JSONPlaceholder website to access the photos API endpoint by clicking on navigation links

Starting URL: https://jsonplaceholder.typicode.com/

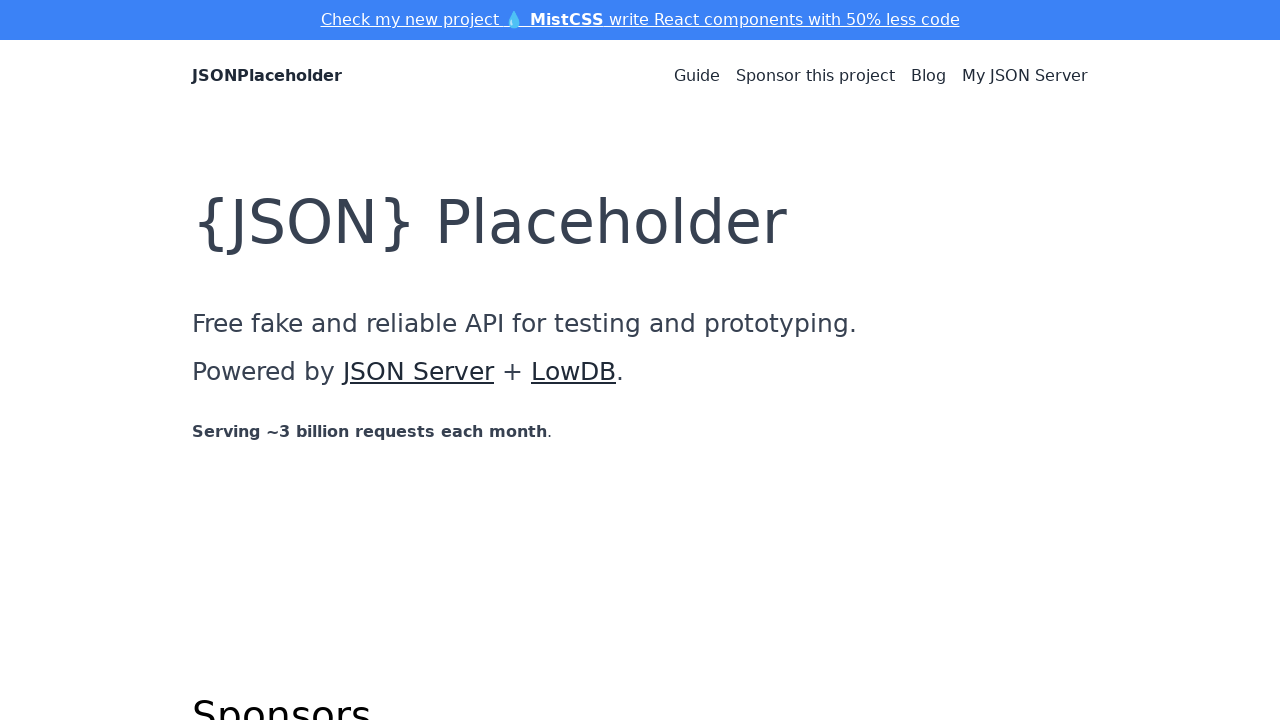

Clicked first navigation link in header at (697, 76) on xpath=/html/body/header/nav/ul/li[1]/a
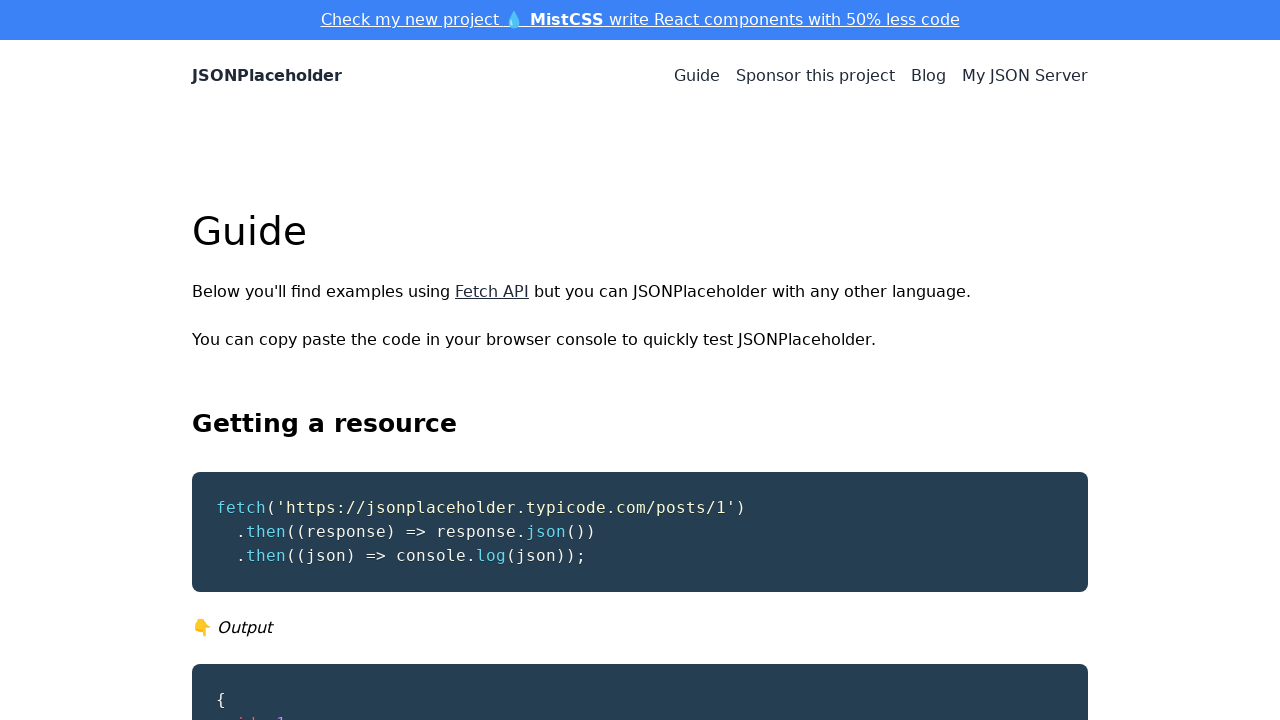

Hovered over photos API link to ensure visibility at (308, 426) on xpath=/html/body/div/main/ul/li[2]/a
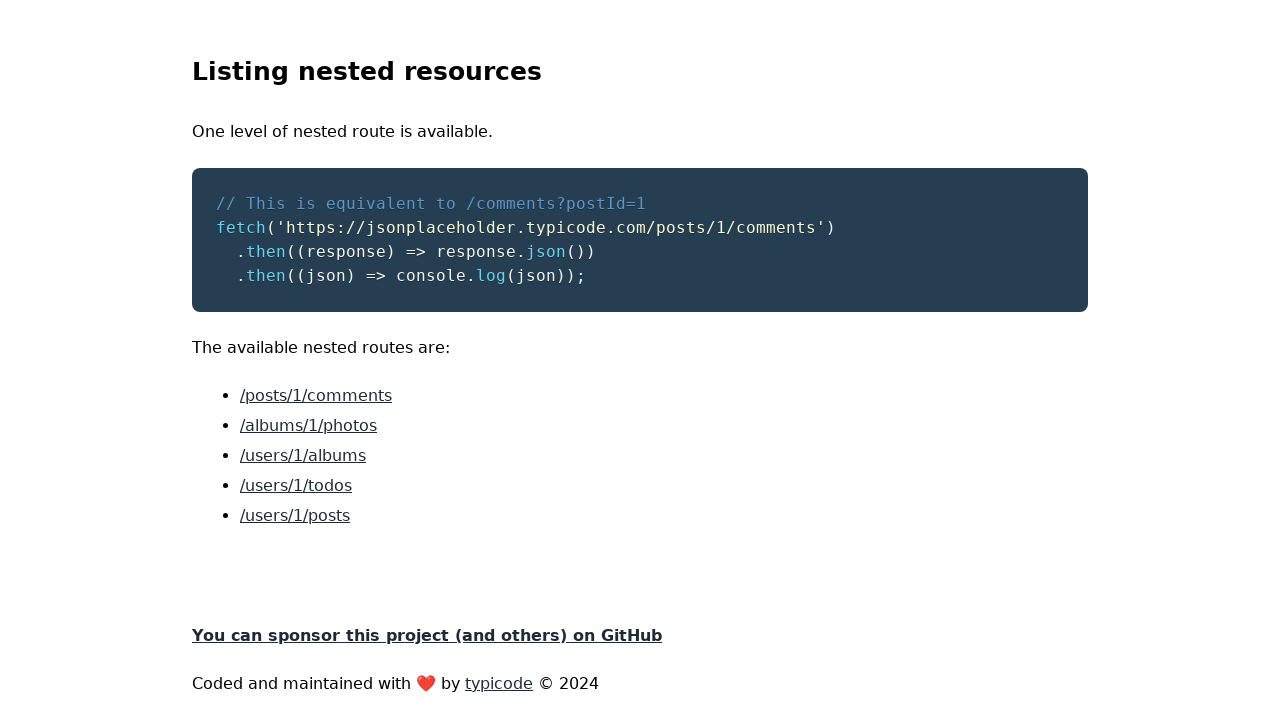

Clicked on photos API endpoint link at (308, 426) on xpath=/html/body/div/main/ul/li[2]/a
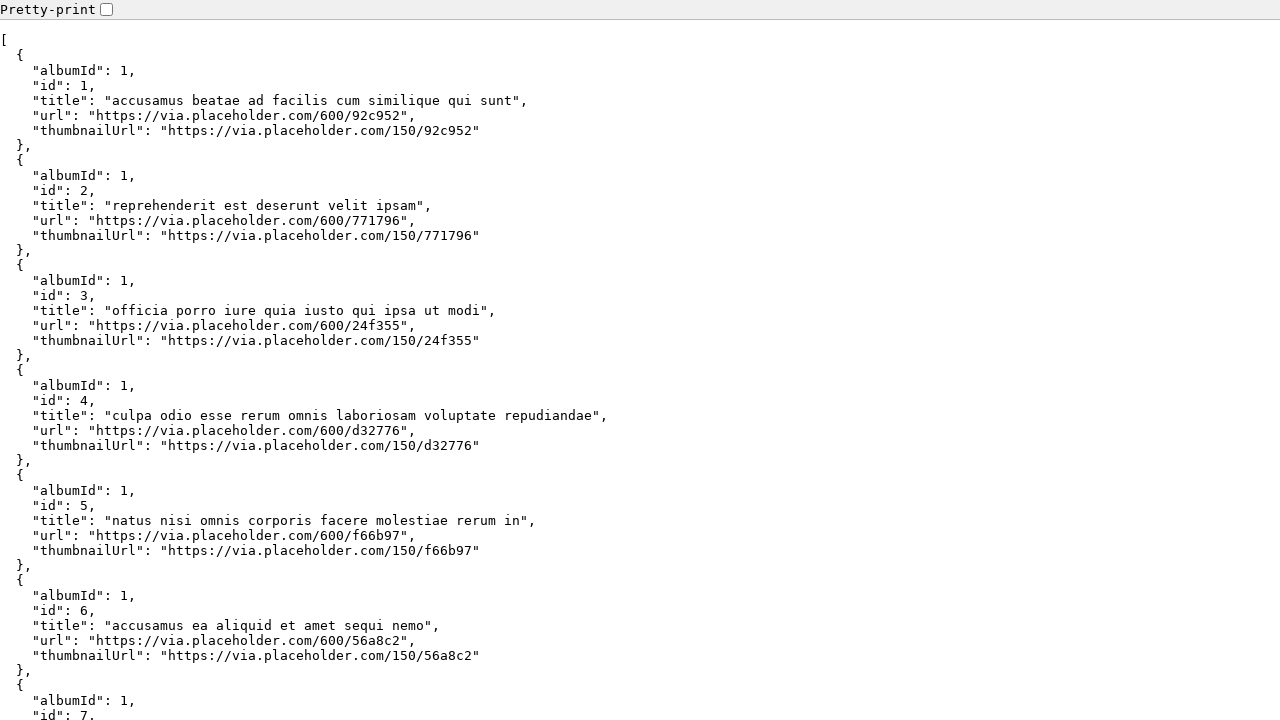

Waited for network idle - JSON response loaded
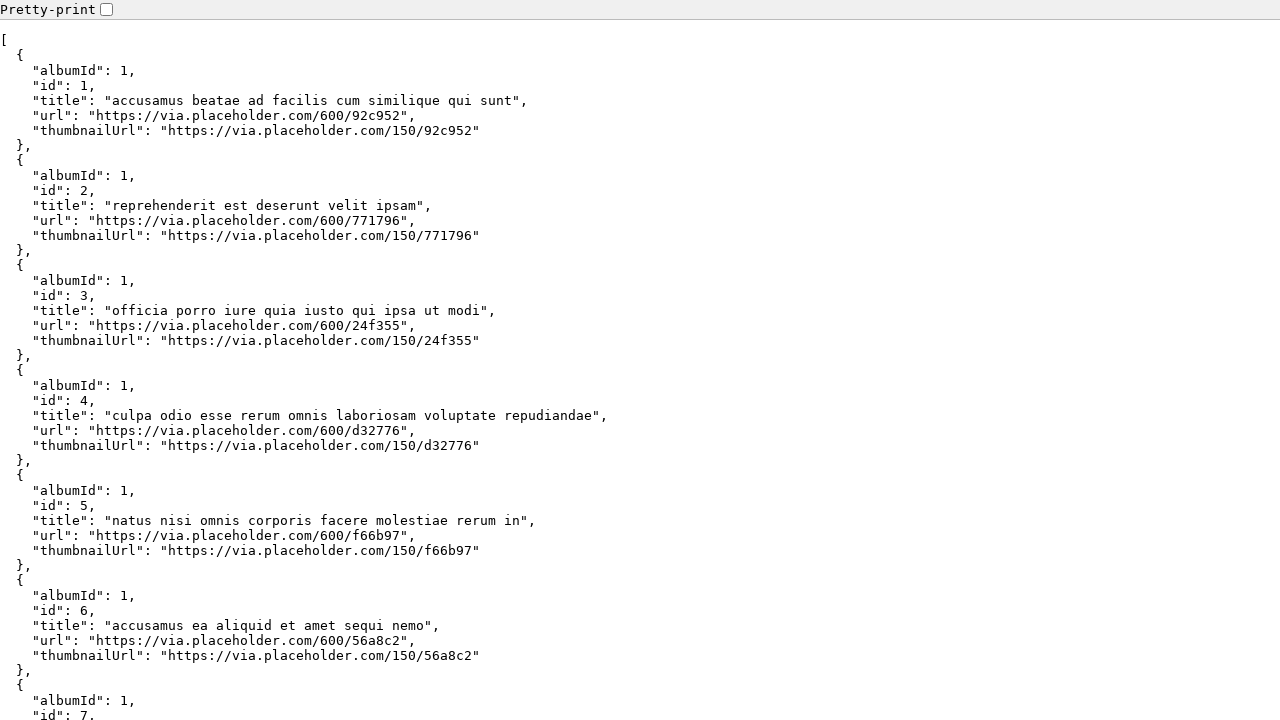

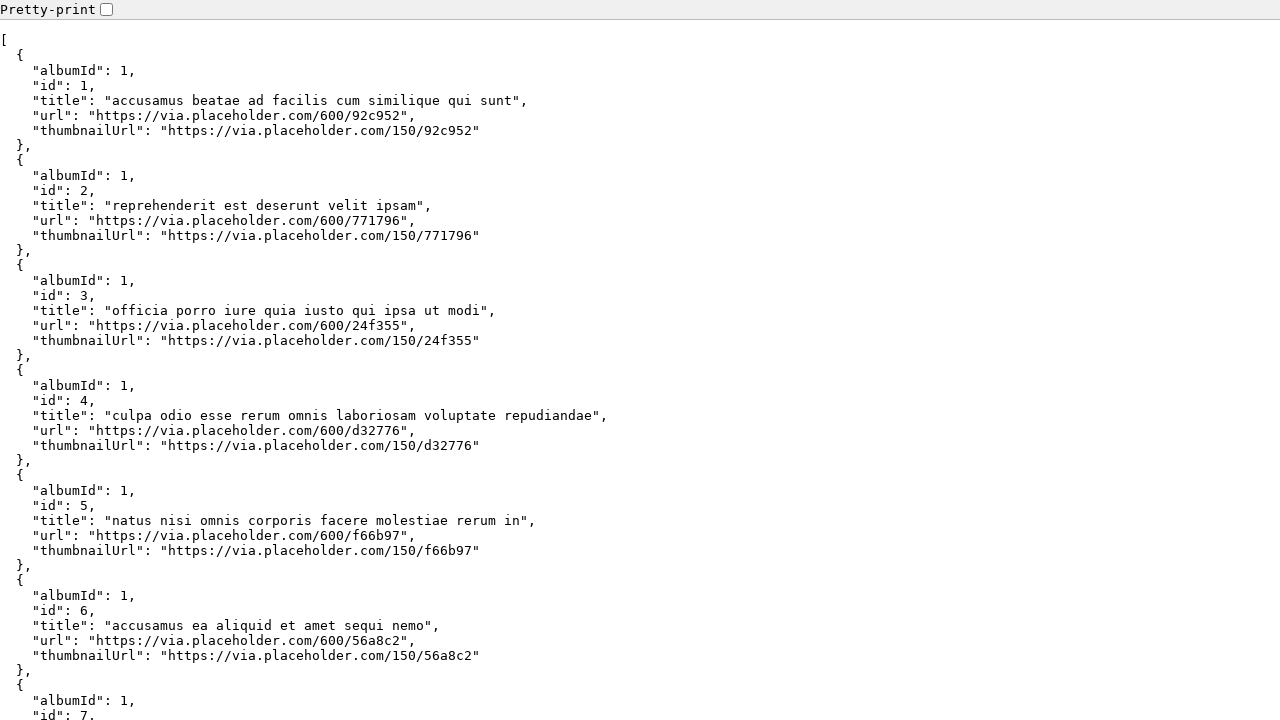